Navigates to tokopedia.com e-commerce website and waits for the page to load

Starting URL: https://www.tokopedia.com

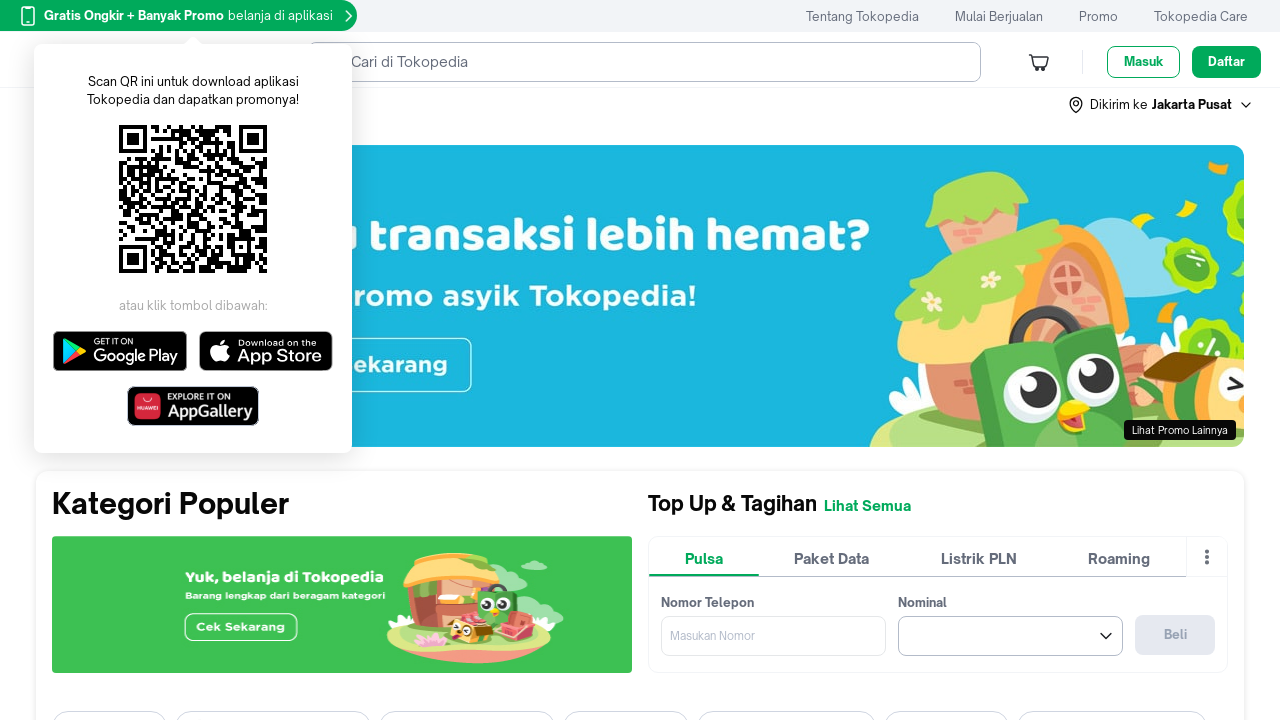

Waited for page DOM to be fully loaded
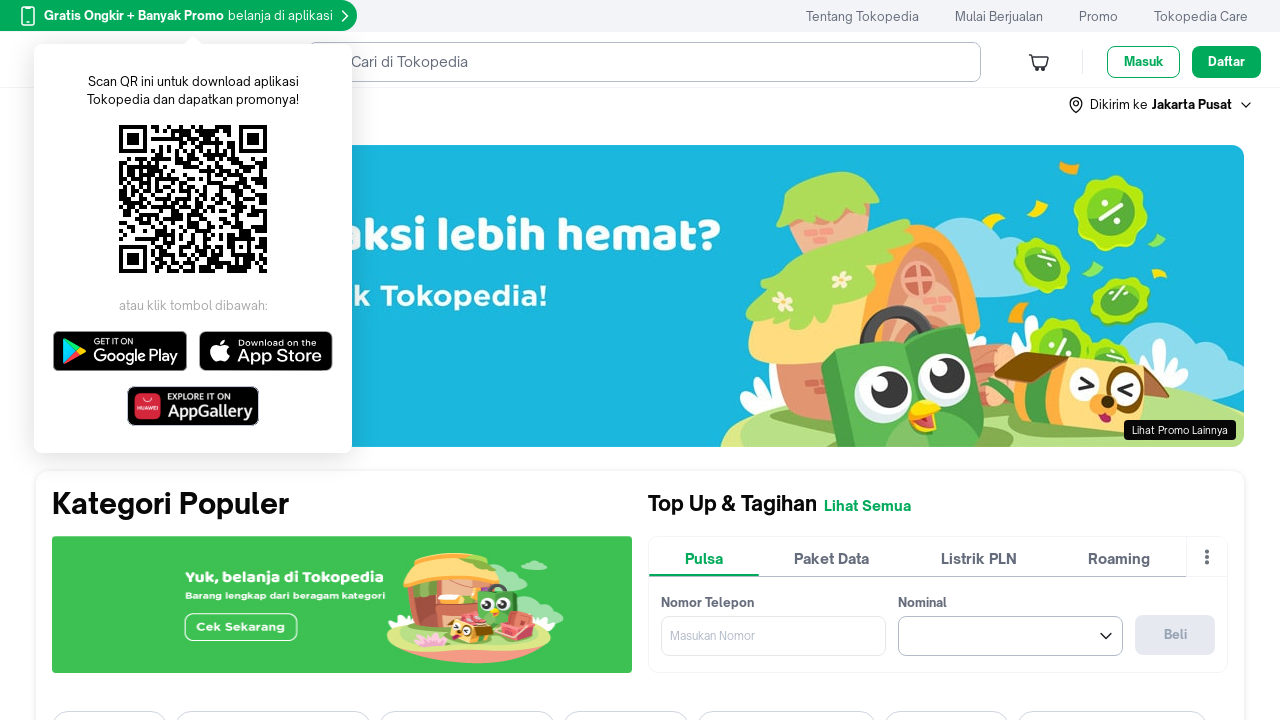

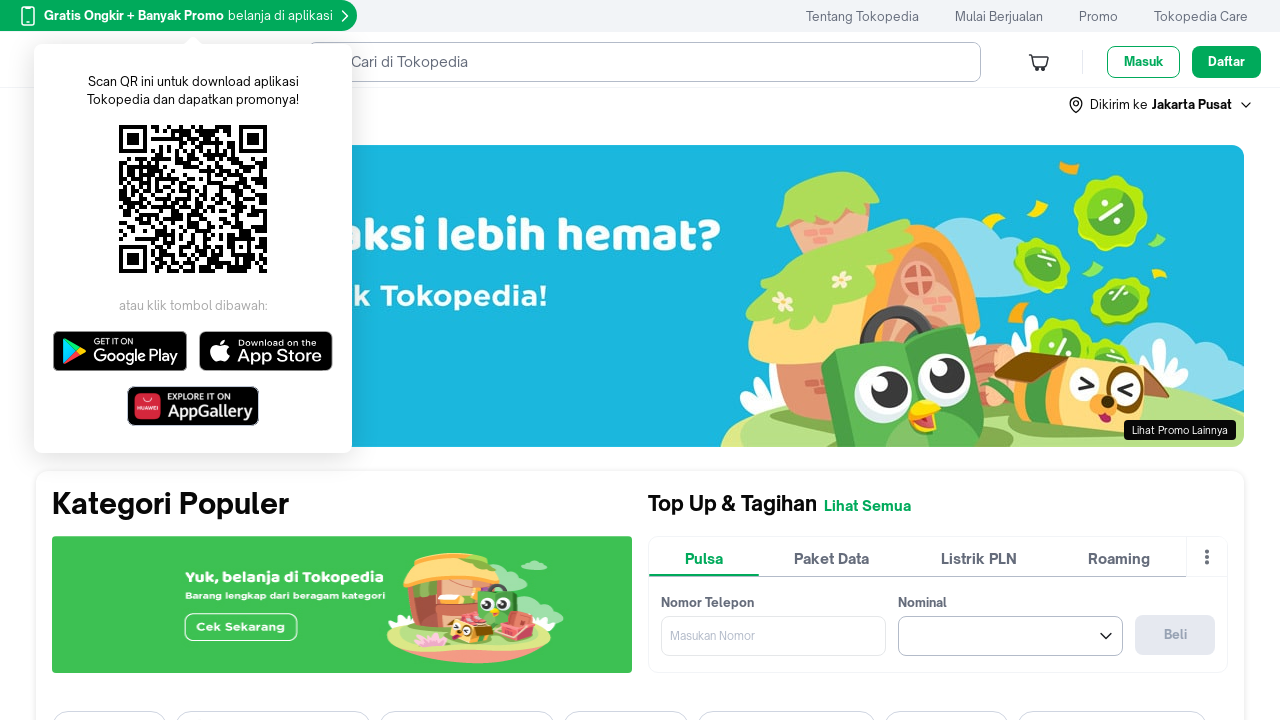